Tests form validation with invalid name containing special characters and numbers

Starting URL: https://www.demoblaze.com/

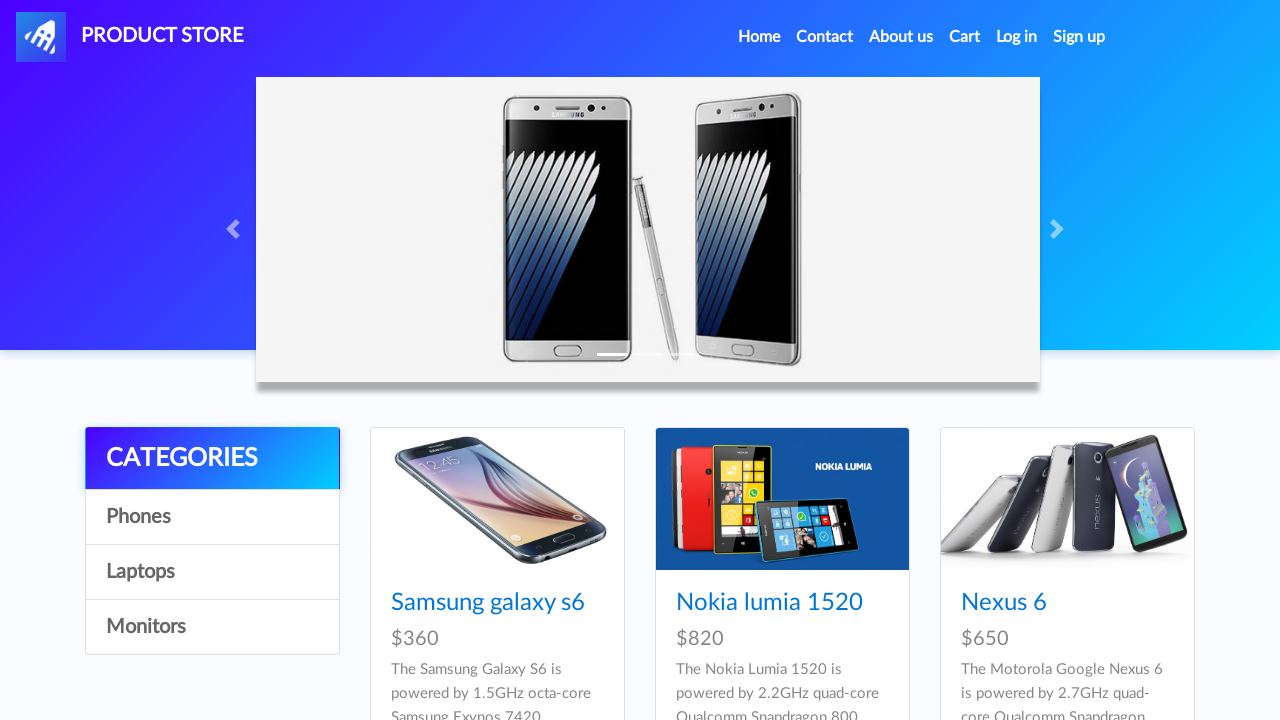

Clicked on Phones category at (212, 517) on text=Phones
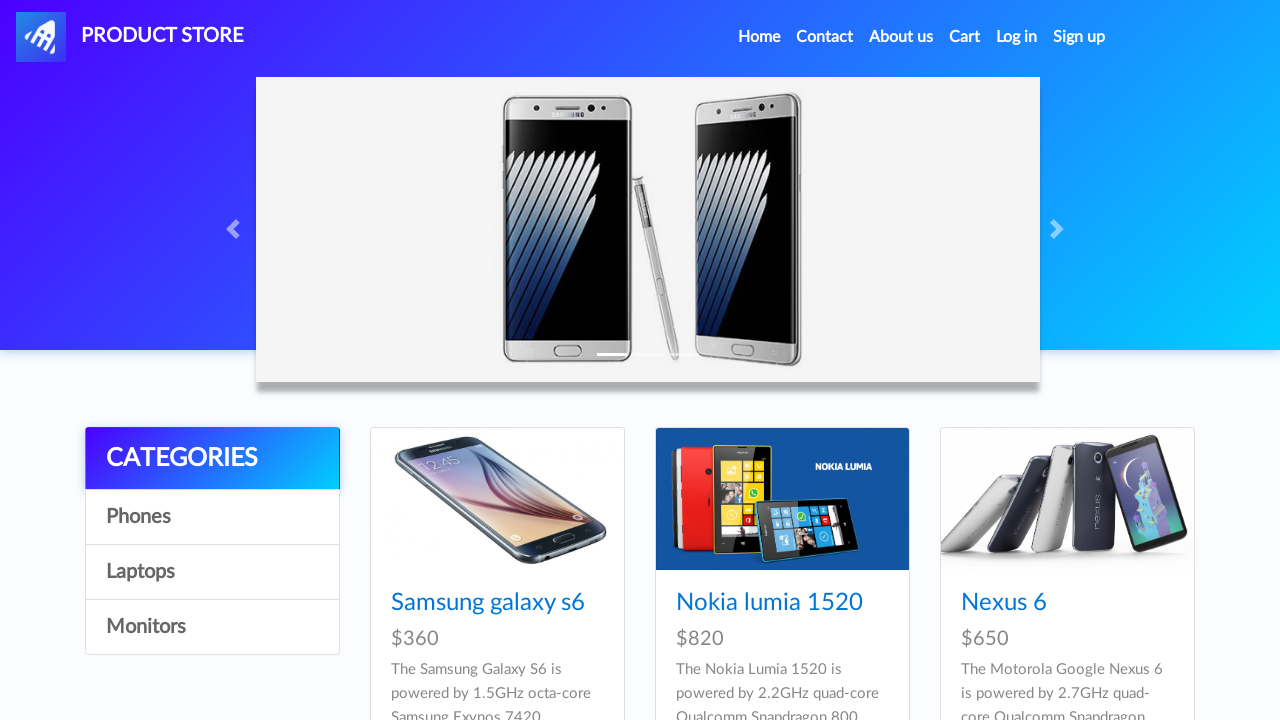

Clicked on Samsung galaxy s6 product at (488, 603) on text=Samsung galaxy s6
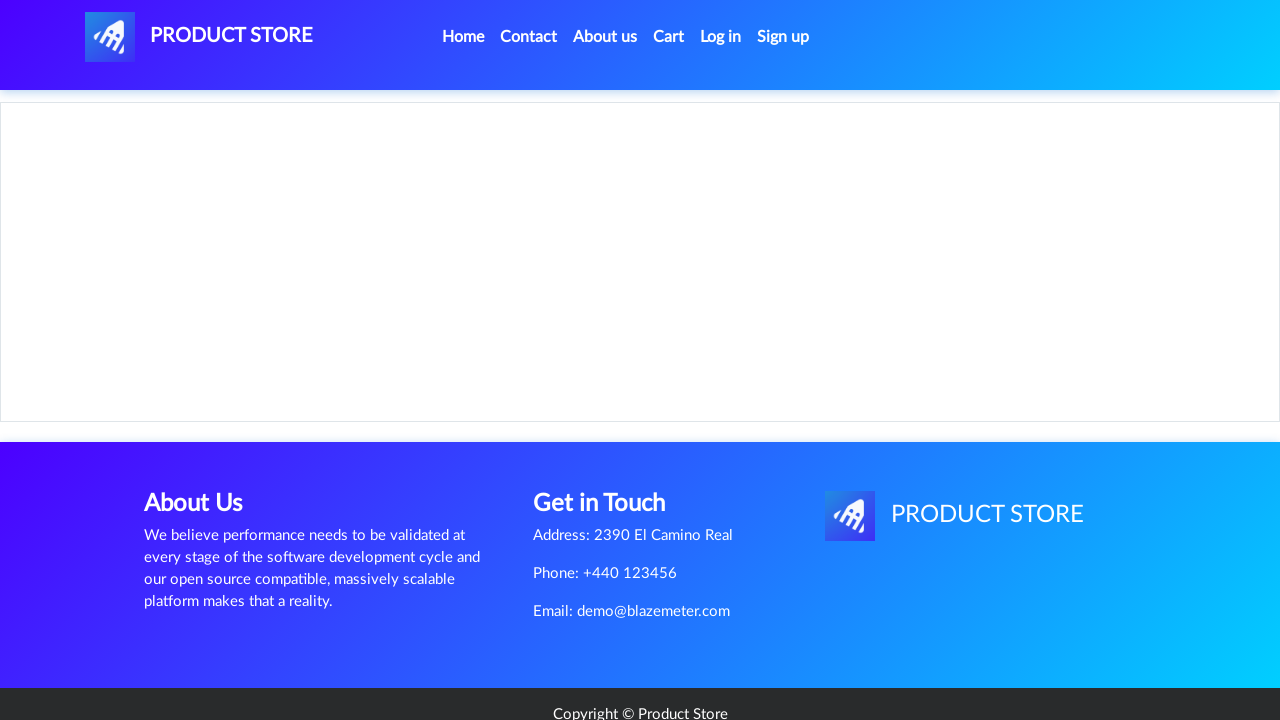

Clicked Add to cart button at (610, 440) on text=Add to cart
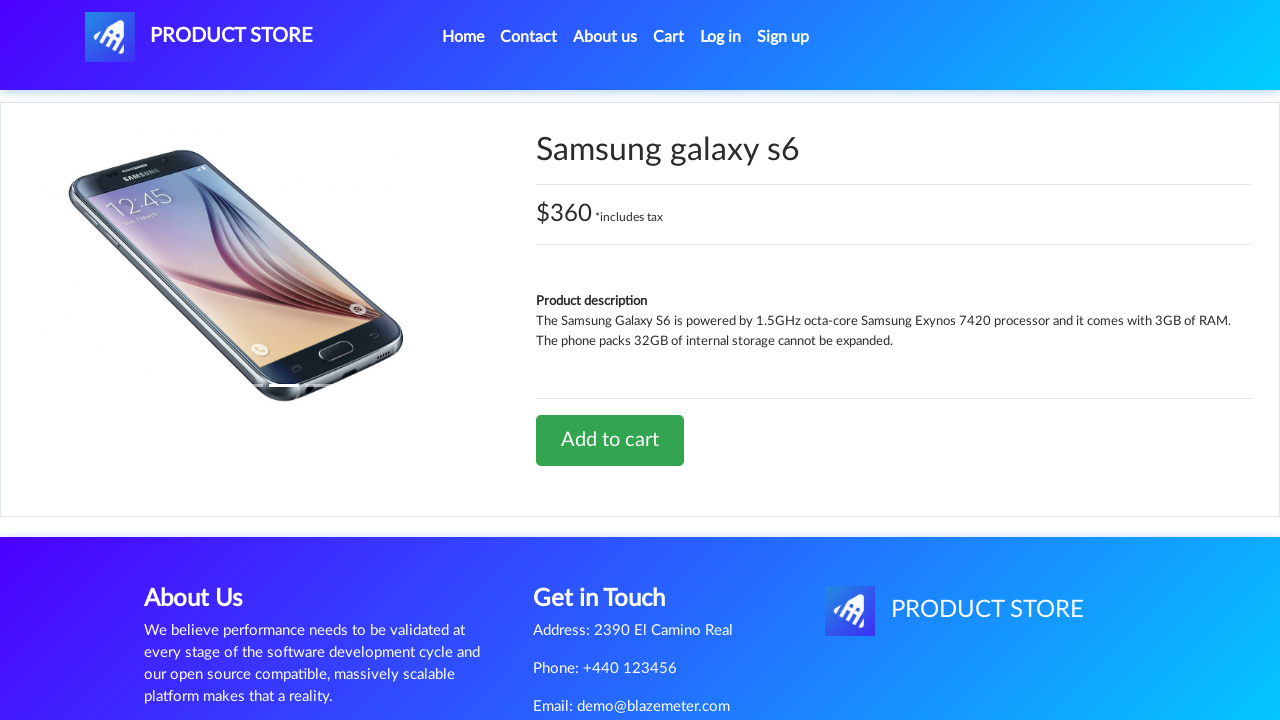

Set up dialog handler to accept alerts
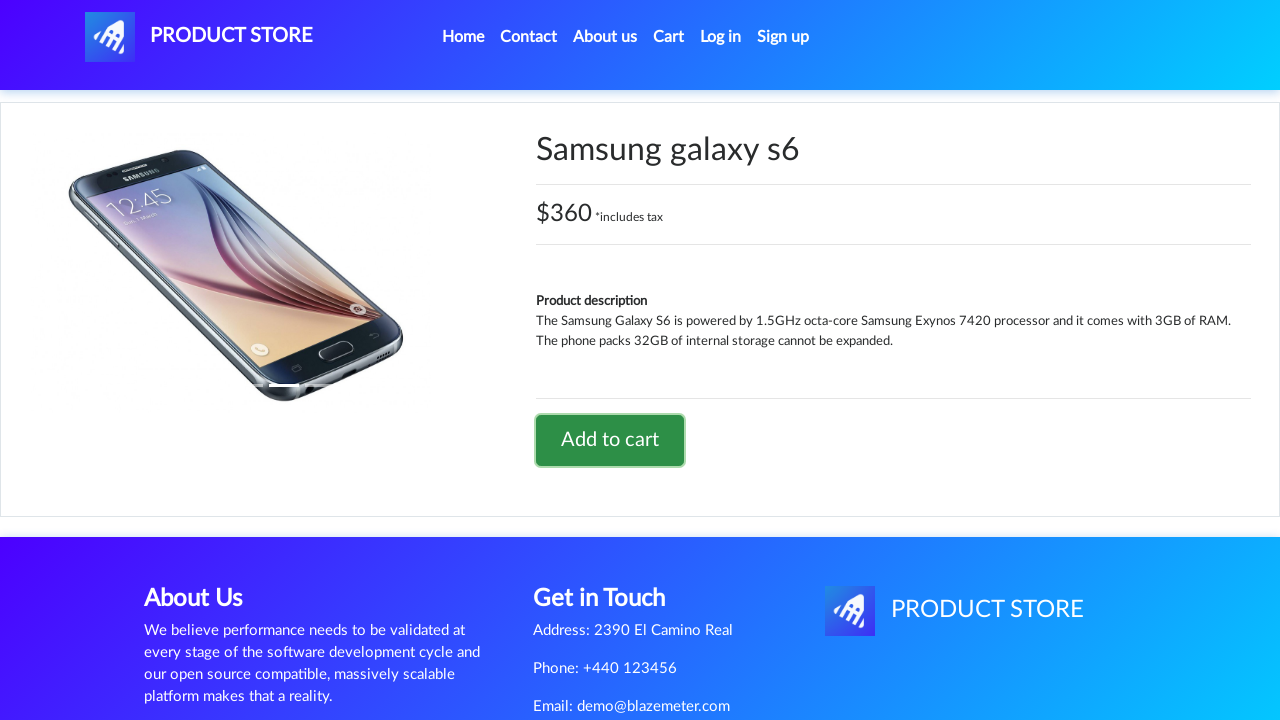

Clicked on cart button to navigate to cart at (669, 37) on #cartur
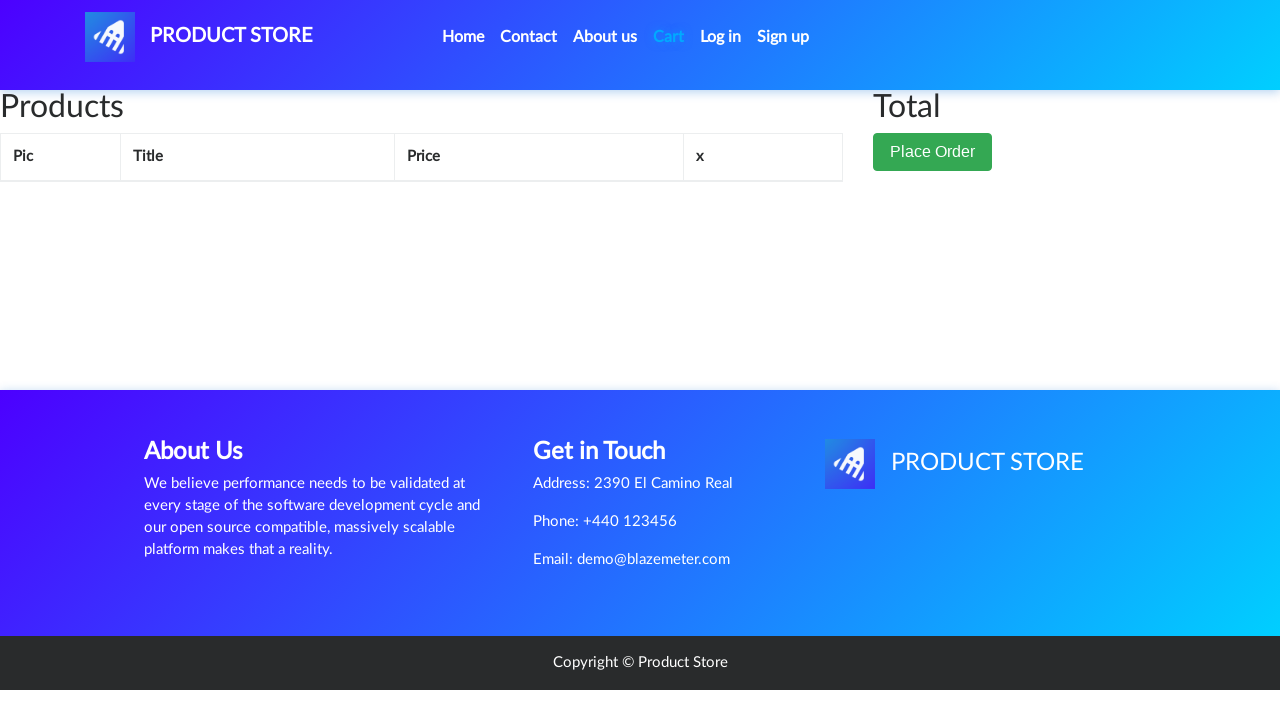

Clicked Place Order button at (933, 152) on button:text('Place Order')
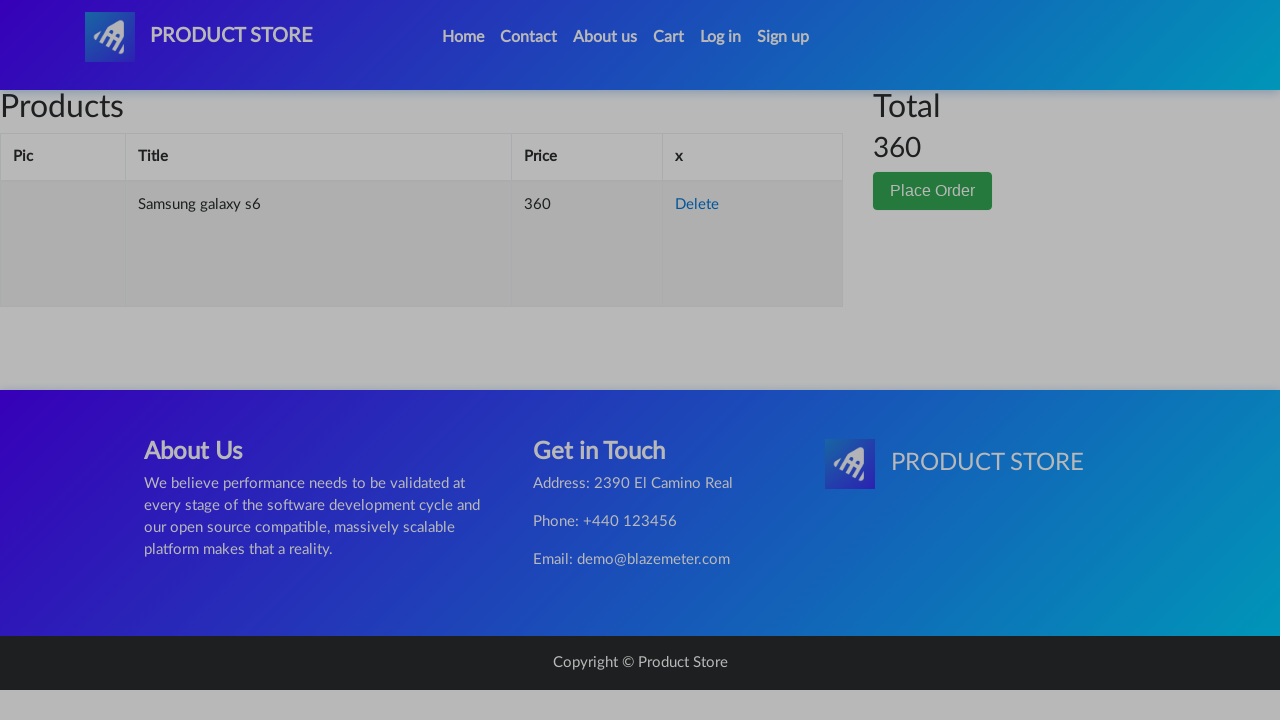

Filled name field with invalid characters and numbers: '@#$12345' on #name
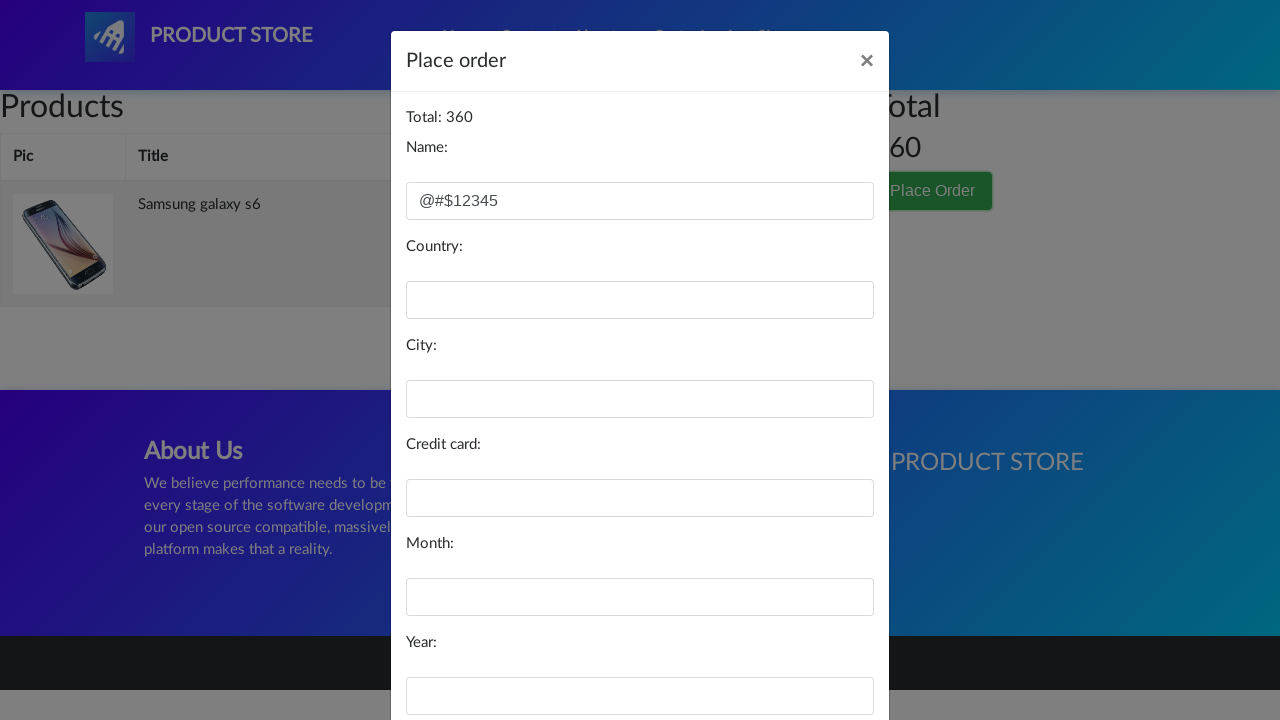

Filled country field with 'Egypt' on #country
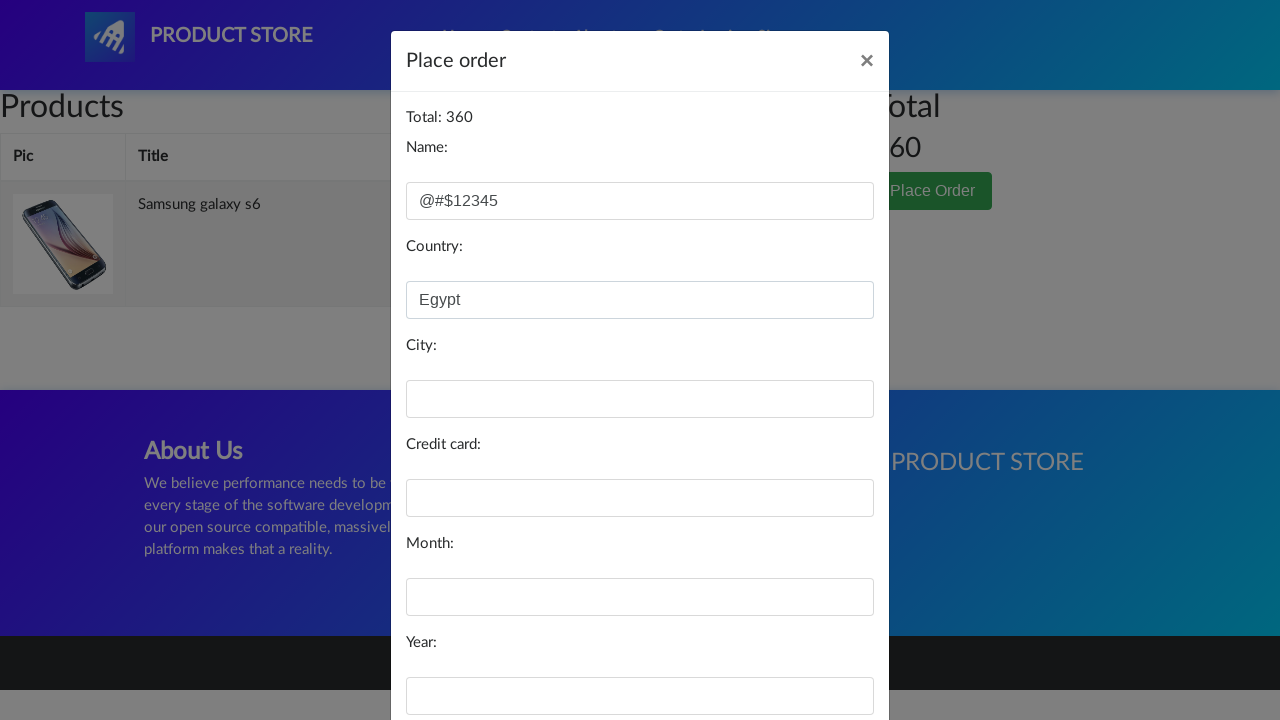

Filled city field with 'Cairo' on #city
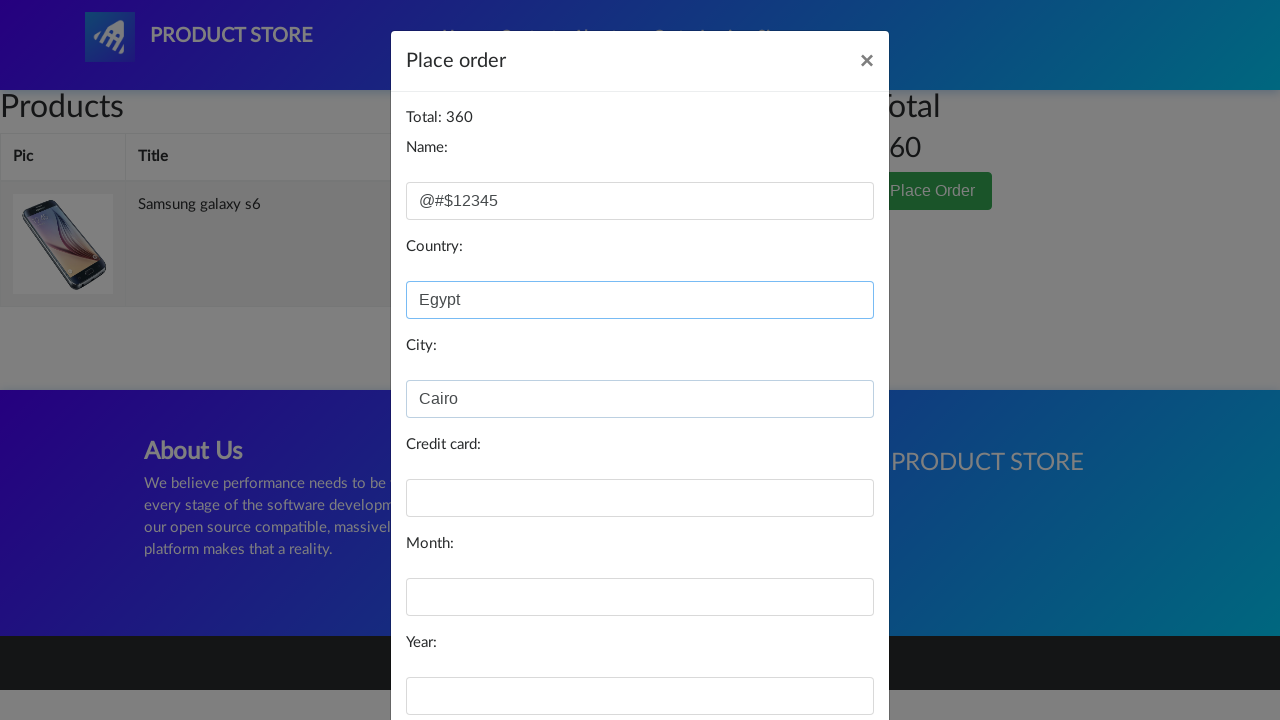

Filled card field with credit card number on #card
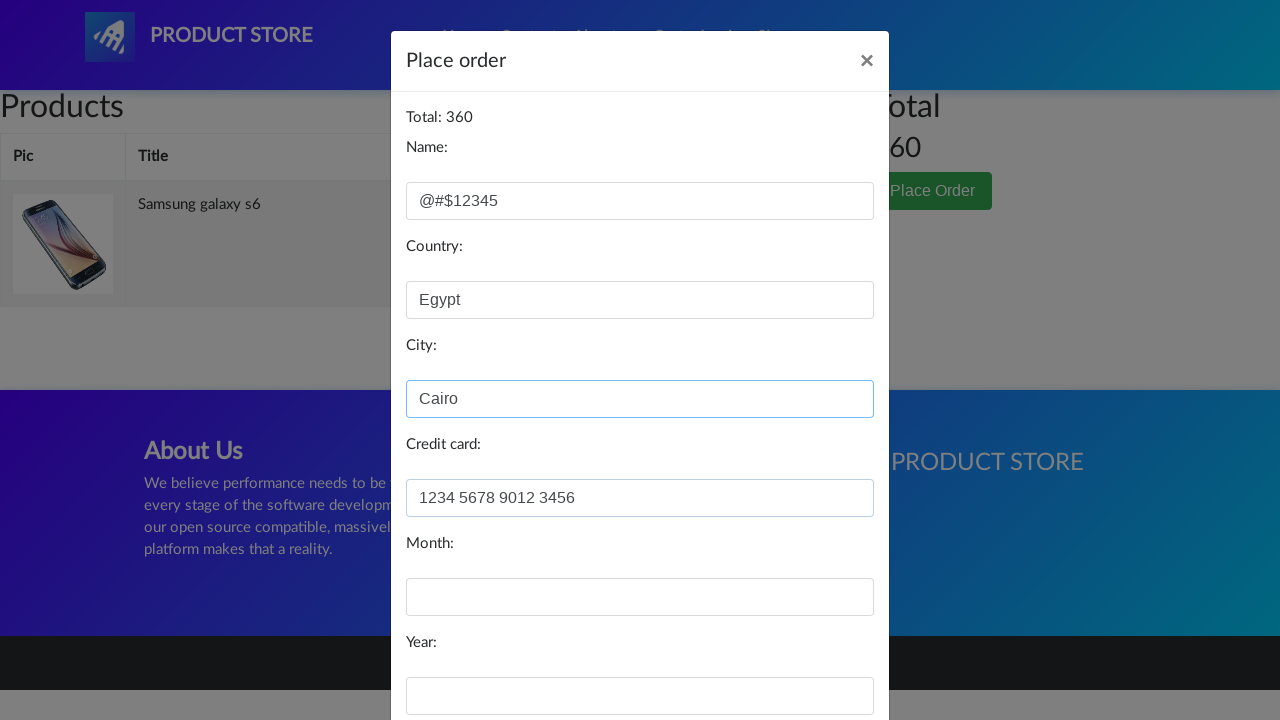

Filled month field with '12' on #month
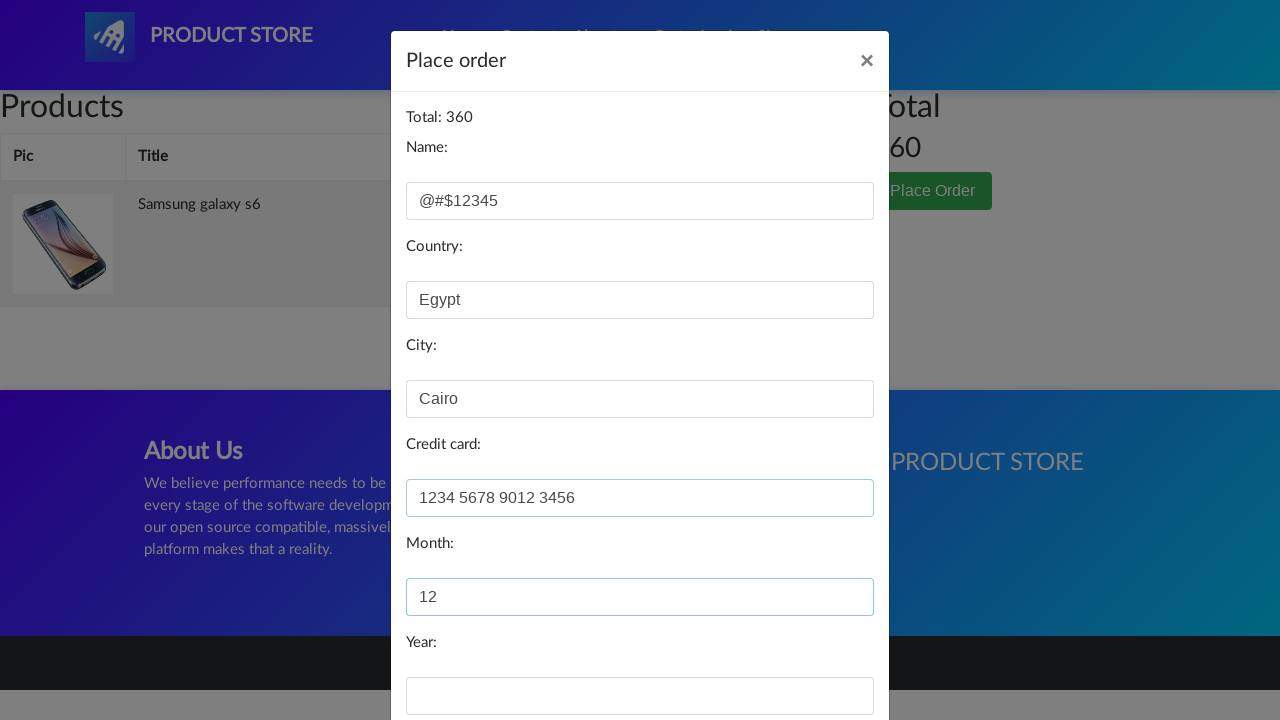

Filled year field with '2025' on #year
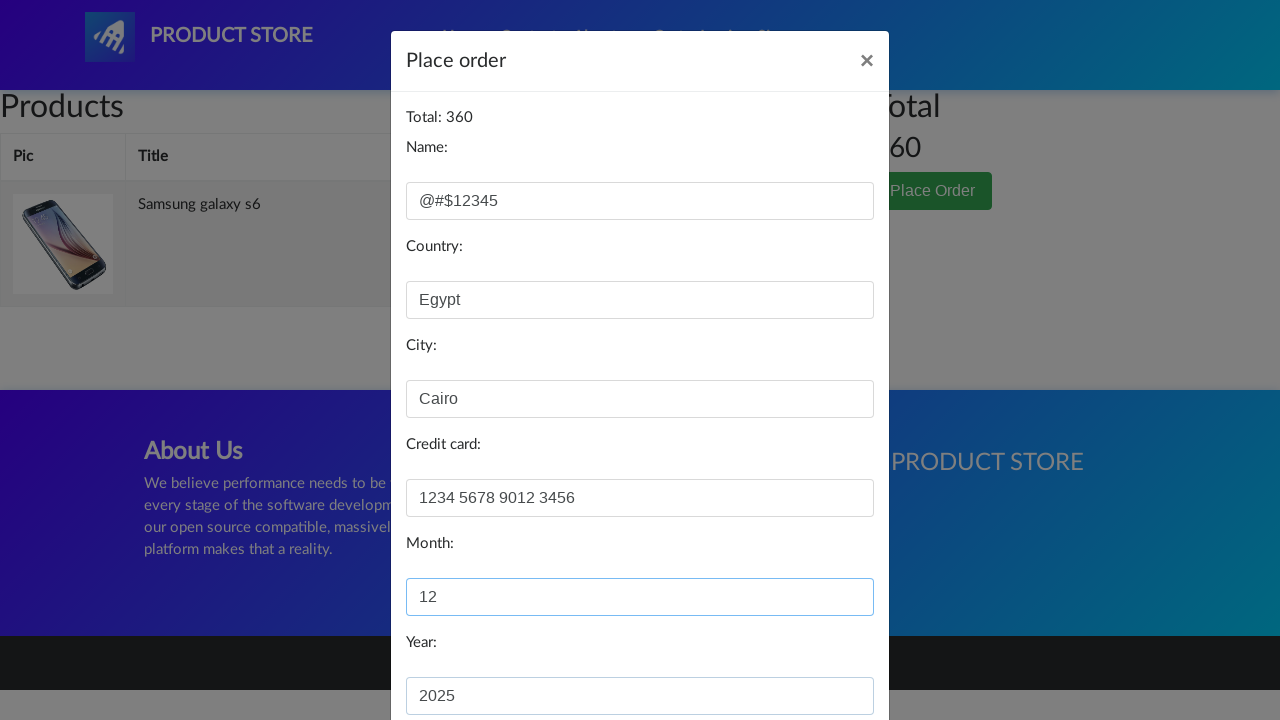

Clicked Purchase button to submit form with invalid name validation test at (823, 655) on button:text('Purchase')
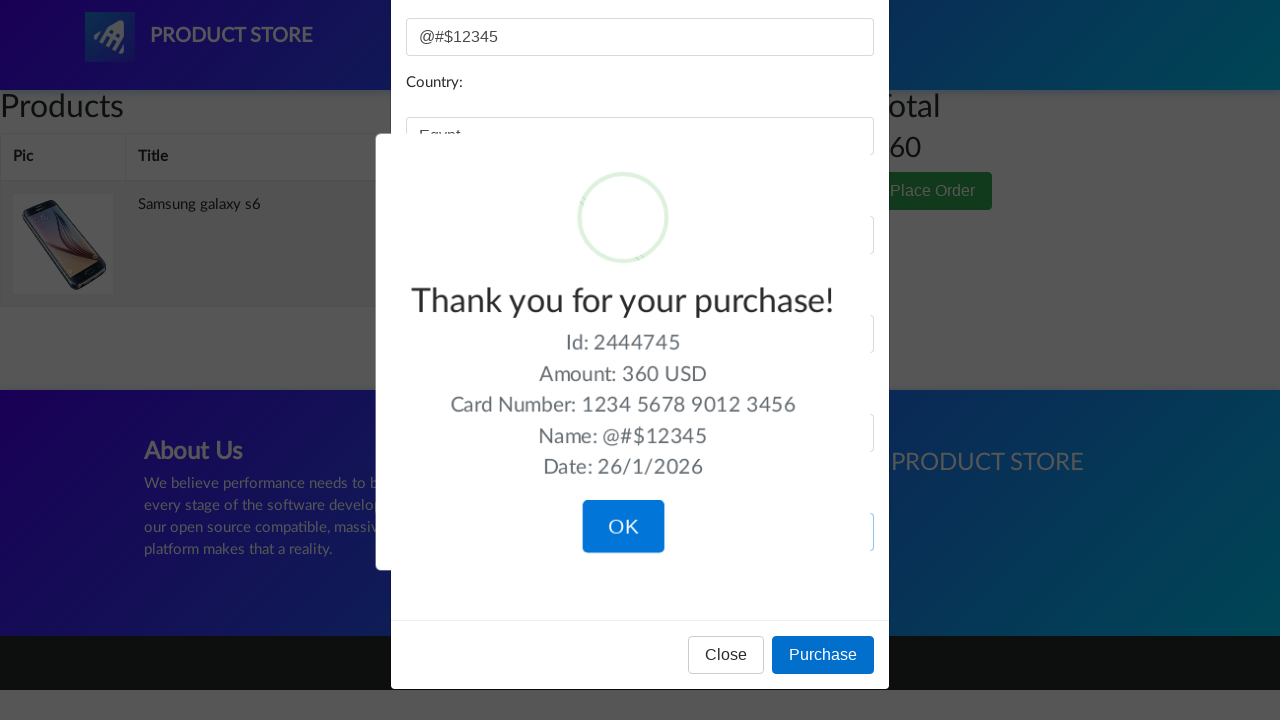

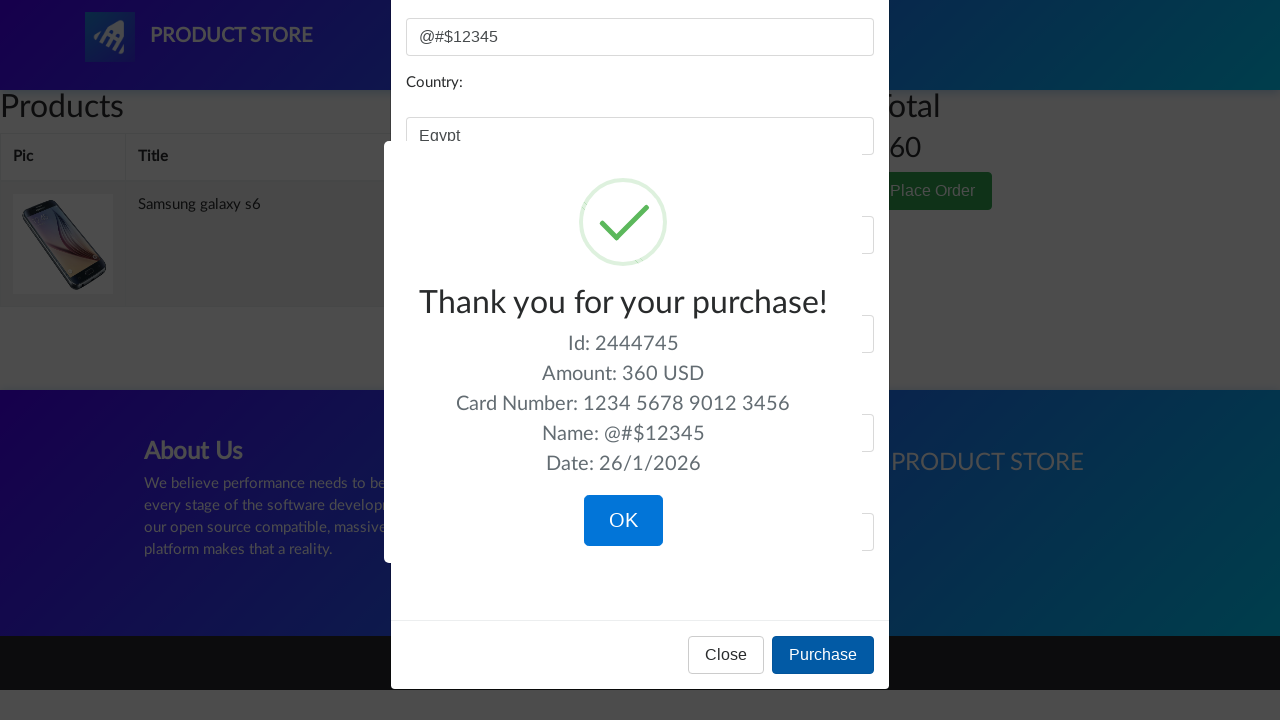